Tests adding specific grocery items (Cucumber, Broccoli, Beetroot) to cart on an e-commerce practice site by iterating through products and clicking add buttons for matching items

Starting URL: https://rahulshettyacademy.com/seleniumPractise/

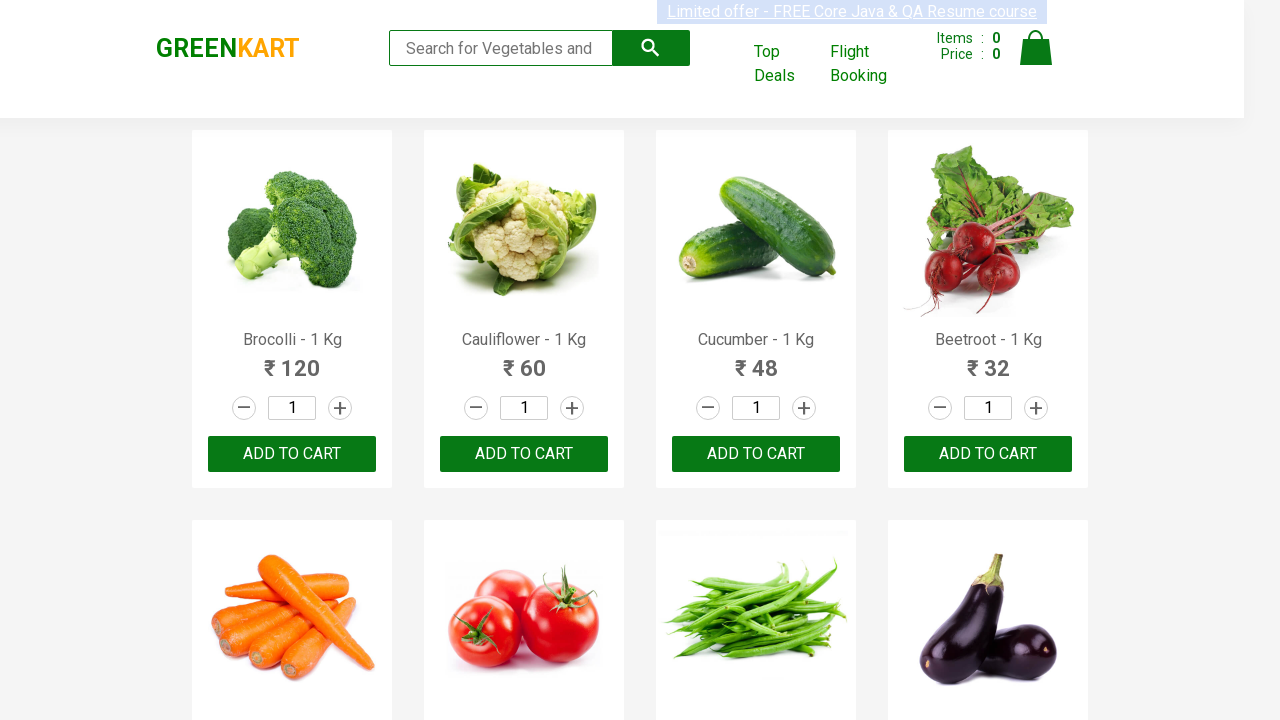

Waited for product names to load on the page
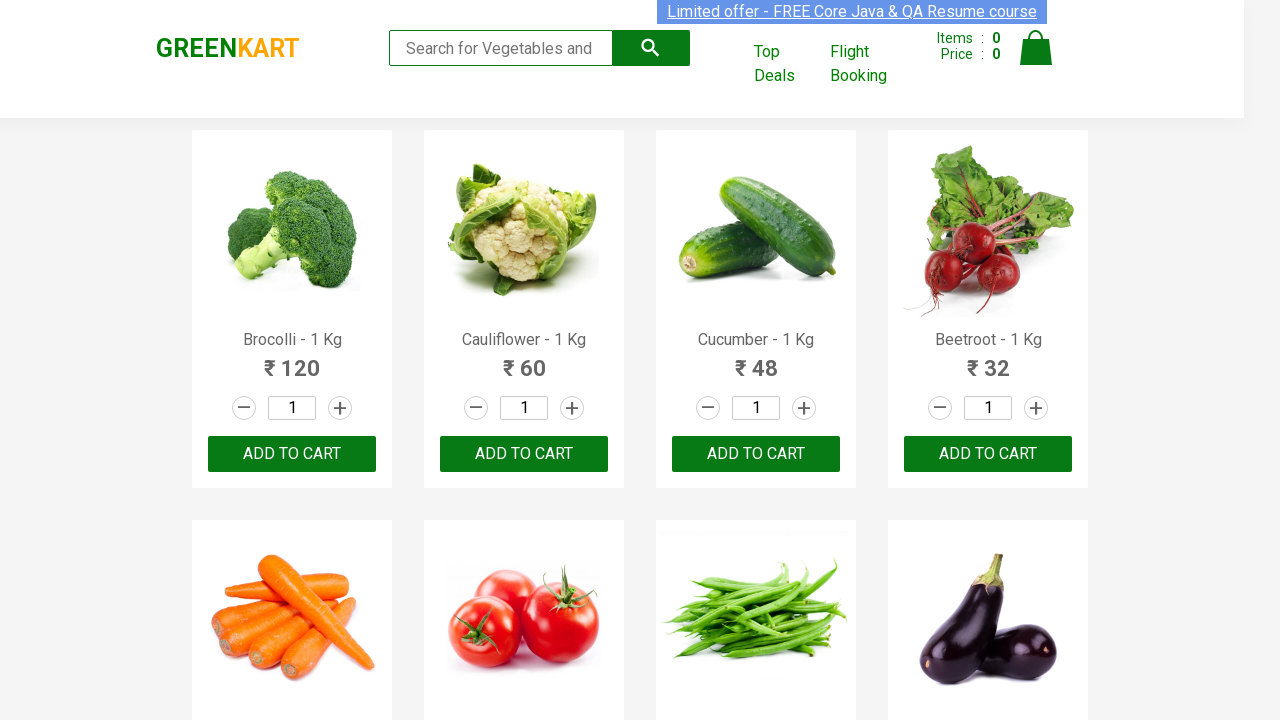

Retrieved all product name elements from the page
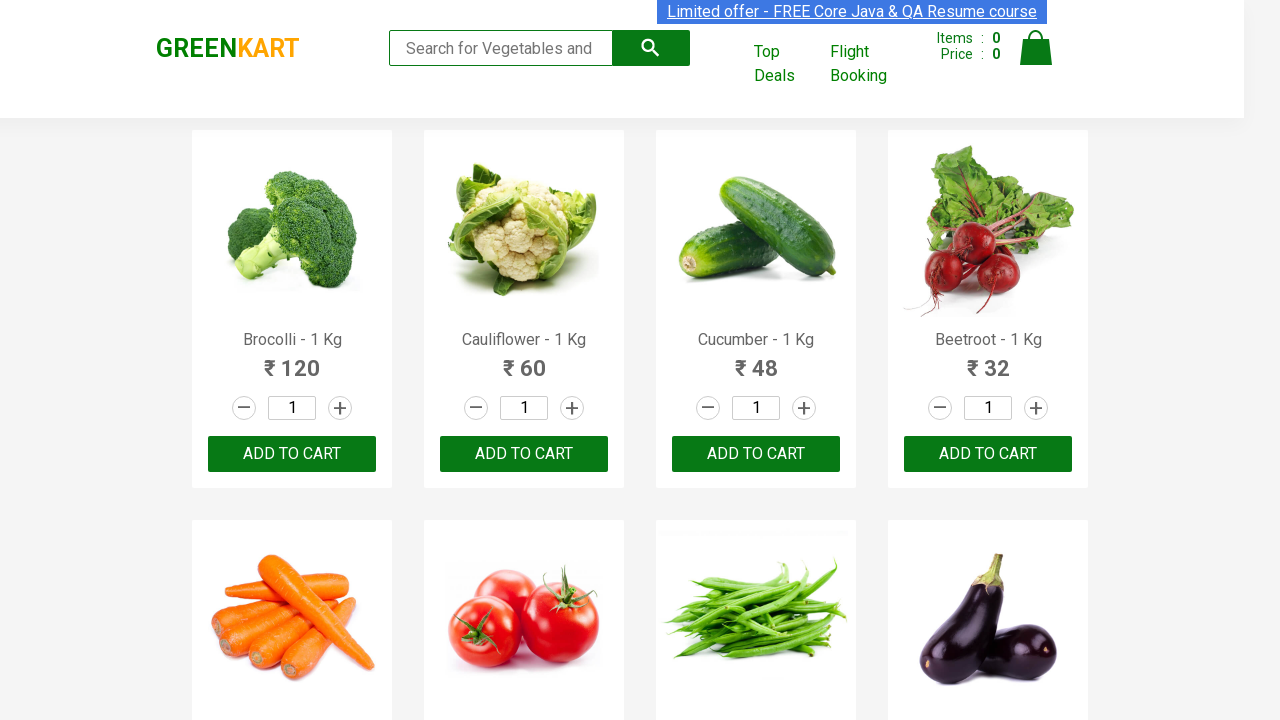

Retrieved all add to cart buttons from the page
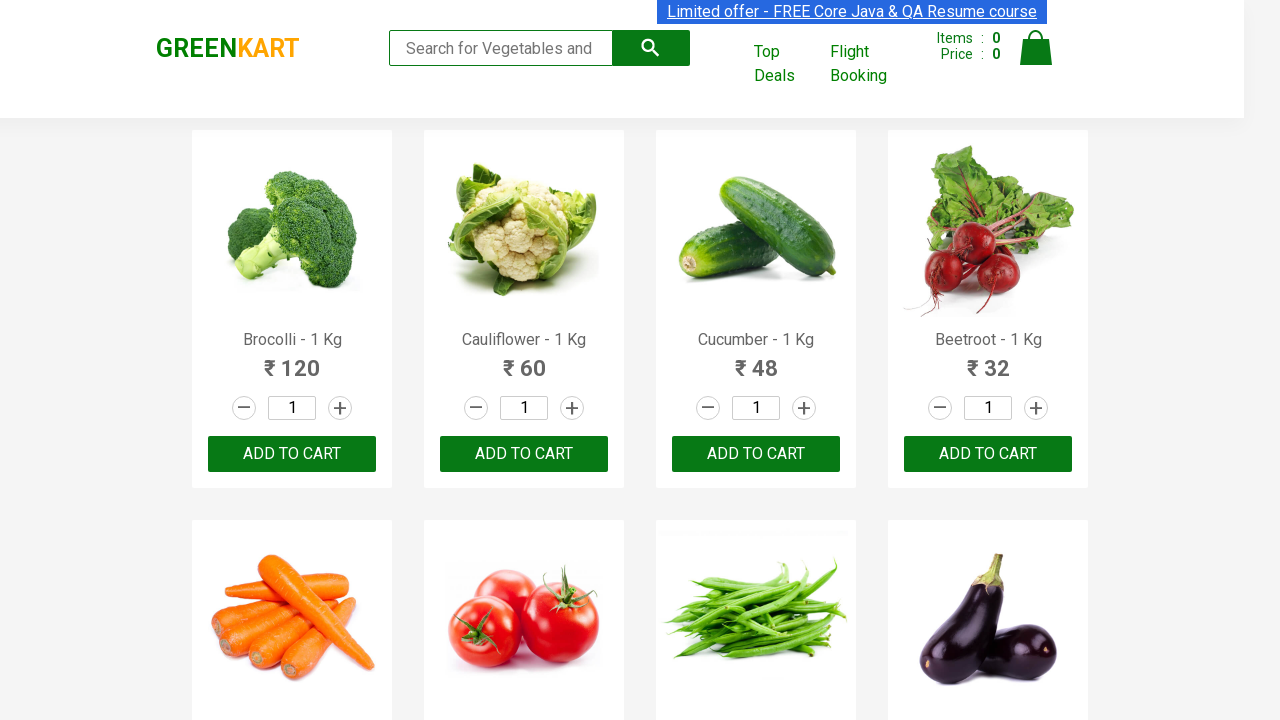

Clicked add to cart button for Brocolli at (292, 454) on xpath=//div[@class='product-action']/button >> nth=0
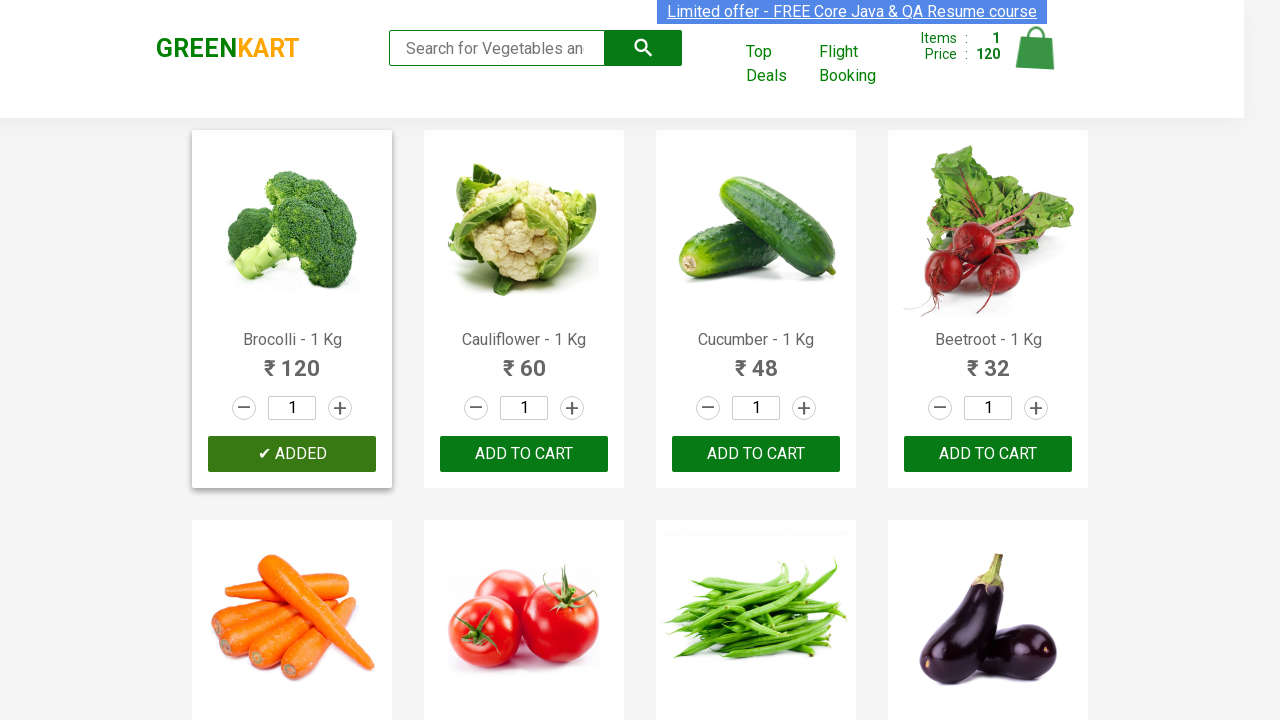

Clicked add to cart button for Cucumber at (756, 454) on xpath=//div[@class='product-action']/button >> nth=2
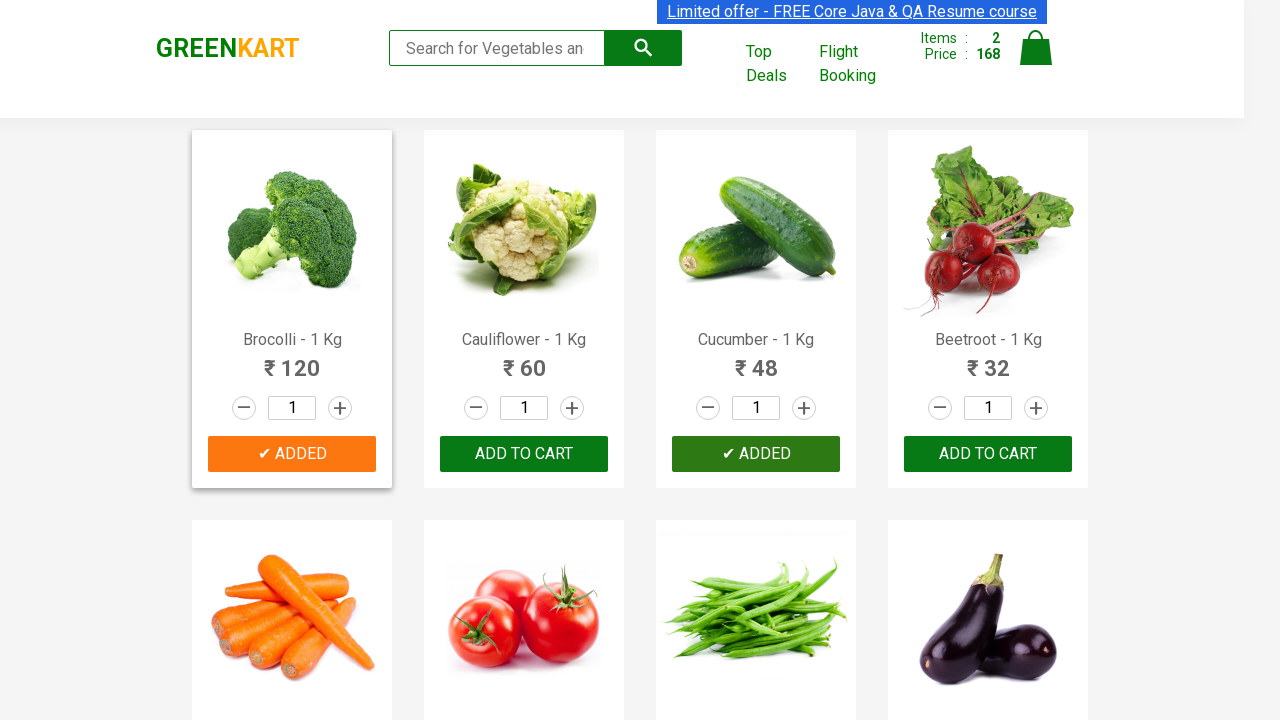

Clicked add to cart button for Beetroot at (988, 454) on xpath=//div[@class='product-action']/button >> nth=3
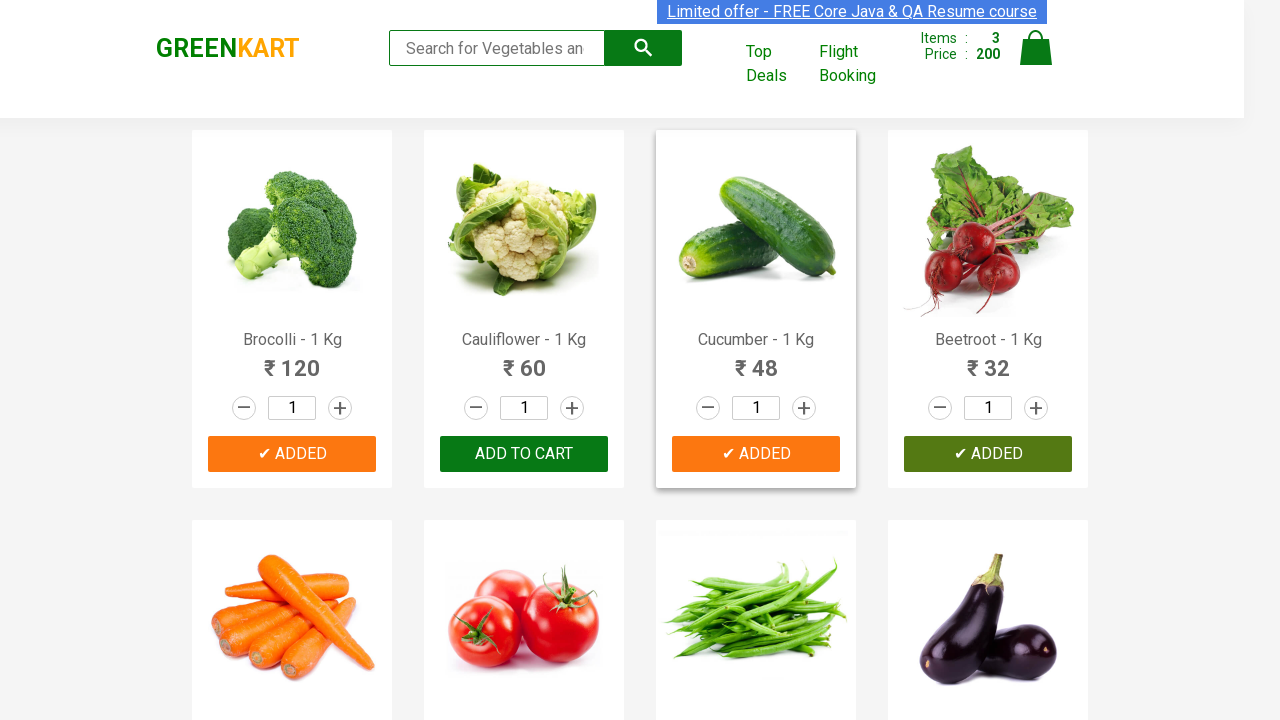

Successfully added all 3 required items to cart
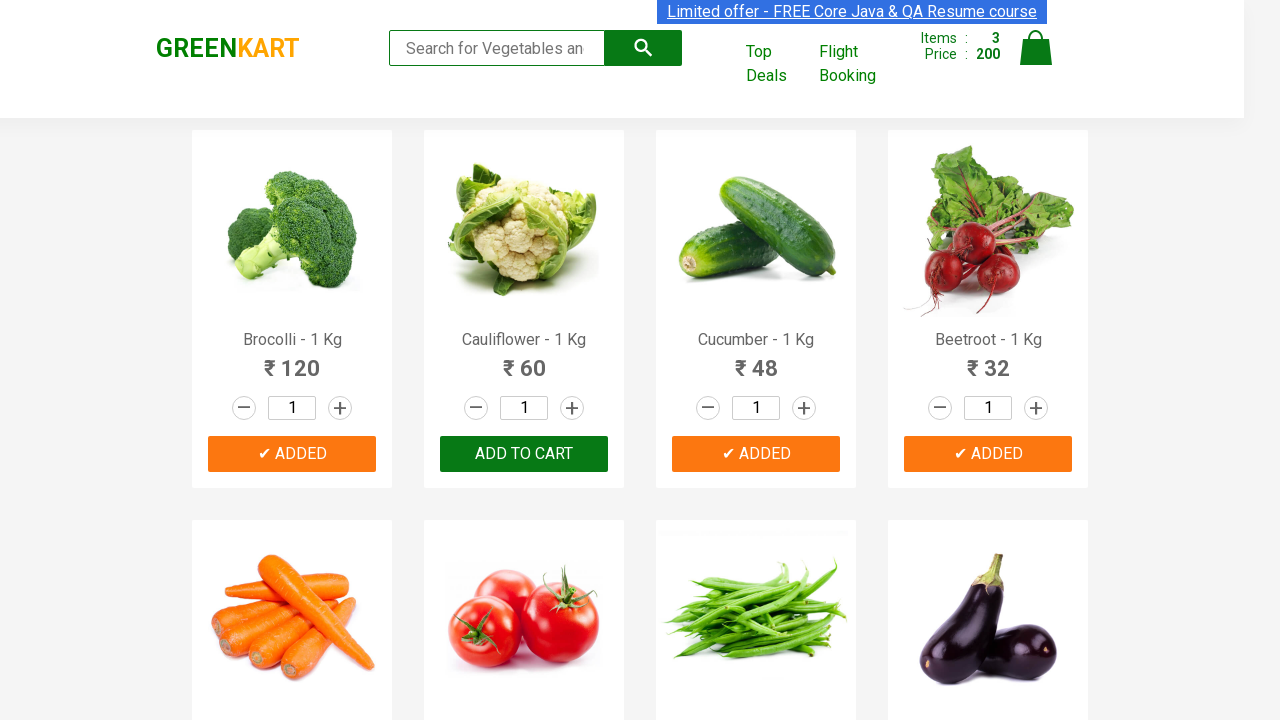

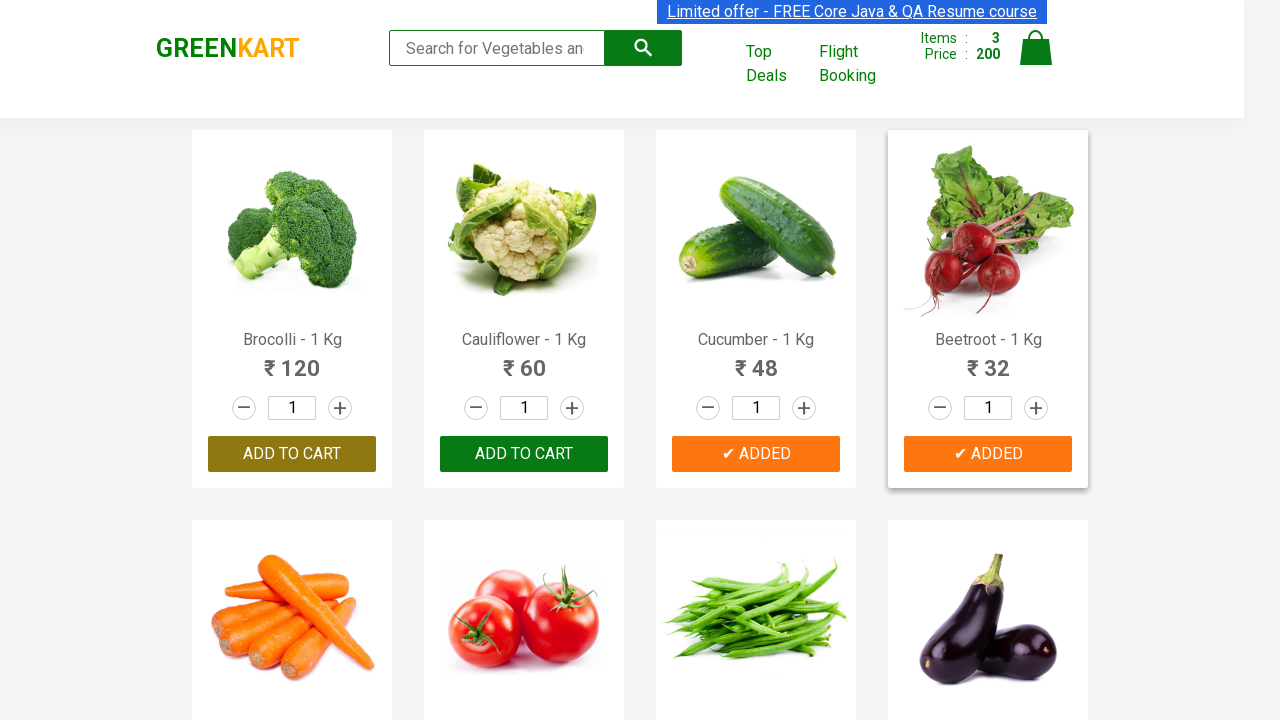